Tests dynamic controls functionality by navigating to the Dynamic Controls page, interacting with a checkbox, and clicking a button to remove and add the checkbox while verifying the confirmation messages appear.

Starting URL: https://the-internet.herokuapp.com/

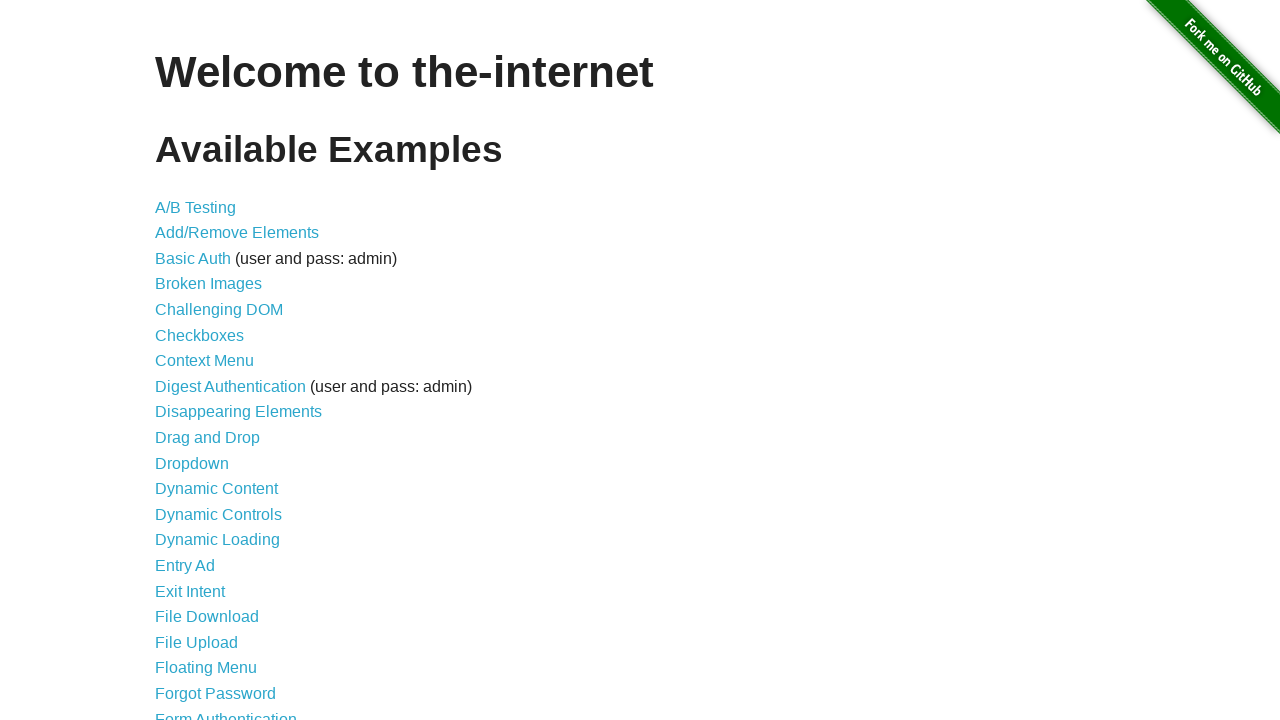

Clicked on Dynamic Controls link at (218, 514) on text=Dynamic Controls
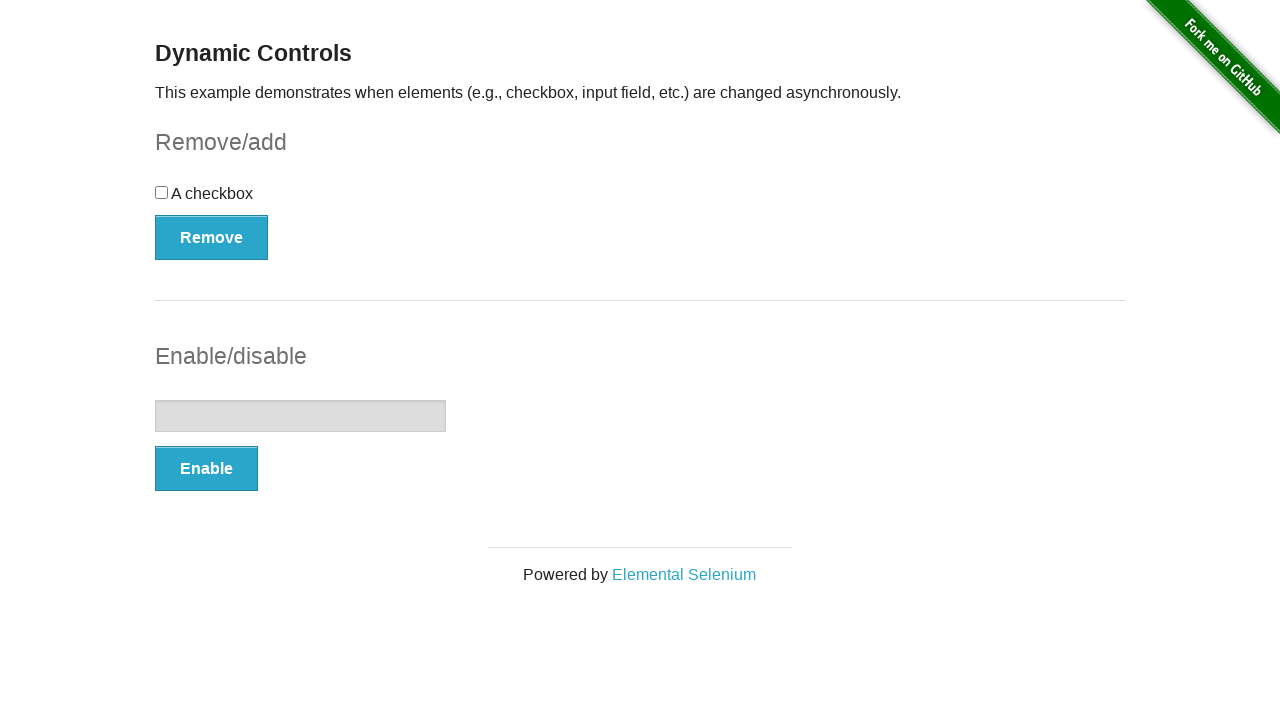

Checkbox element became visible
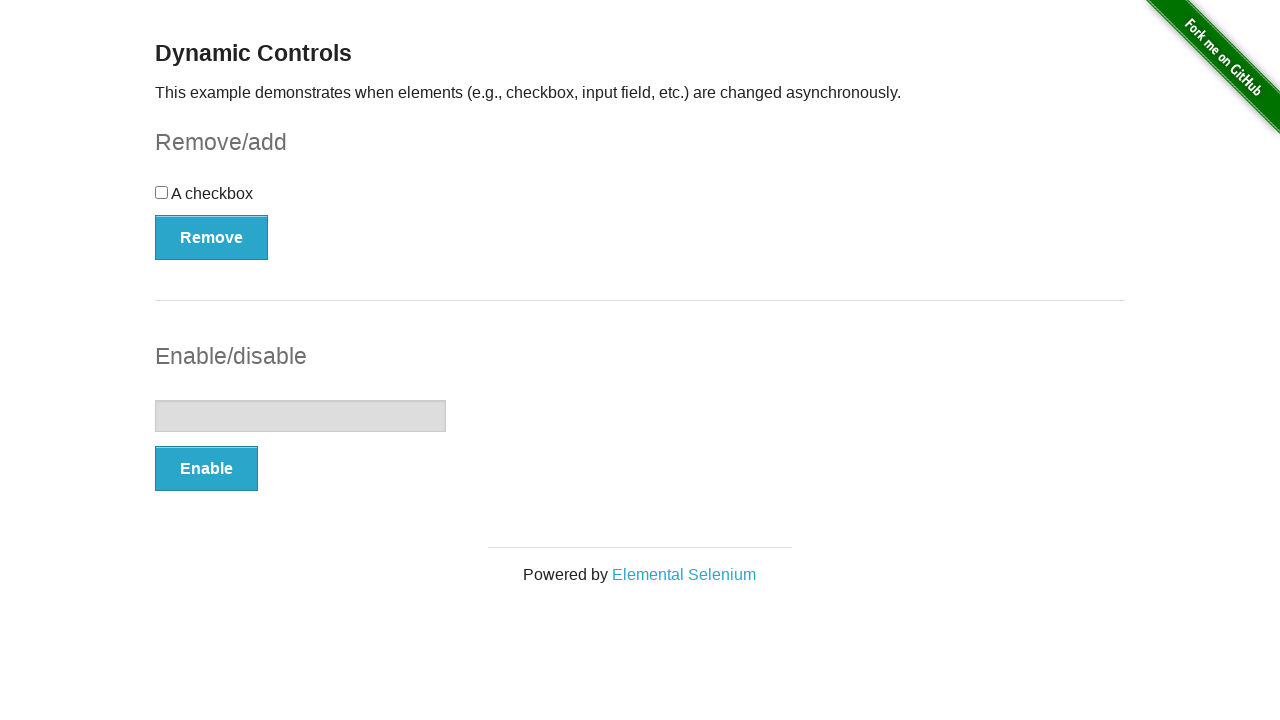

Clicked the checkbox to select it at (162, 192) on input[type='checkbox']
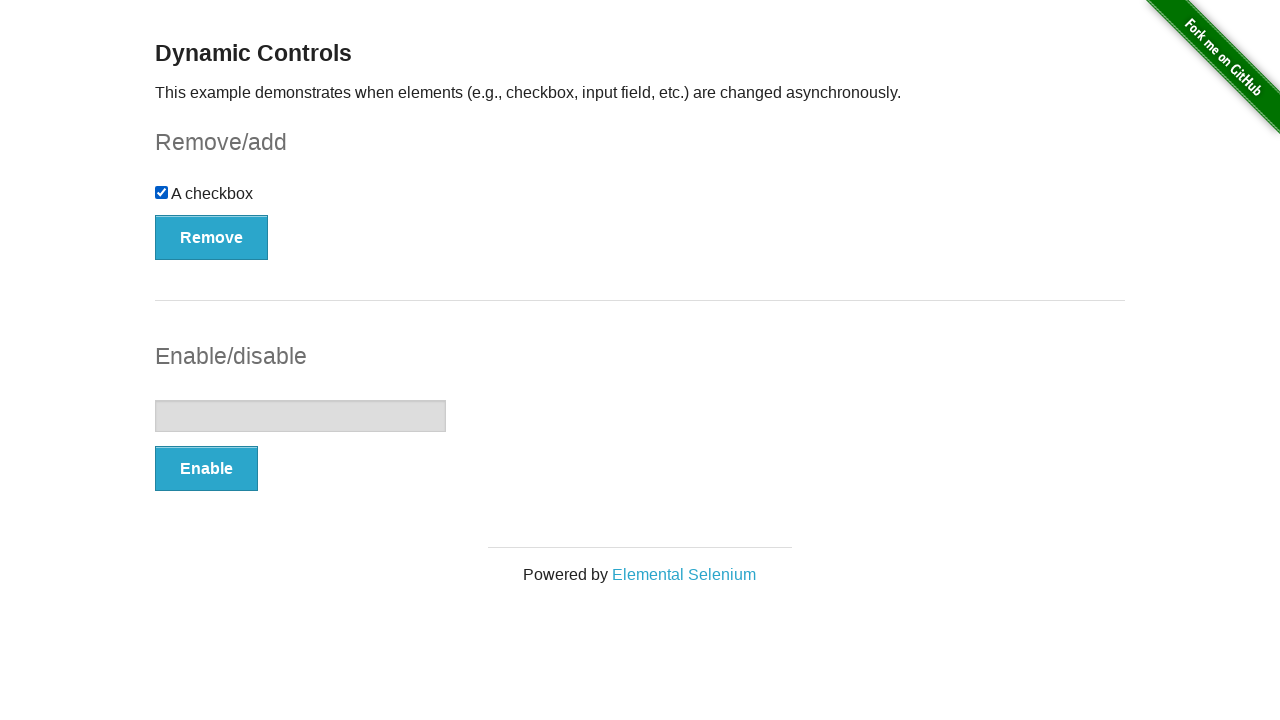

Clicked the Remove button at (212, 237) on button[onclick='swapCheckbox()']
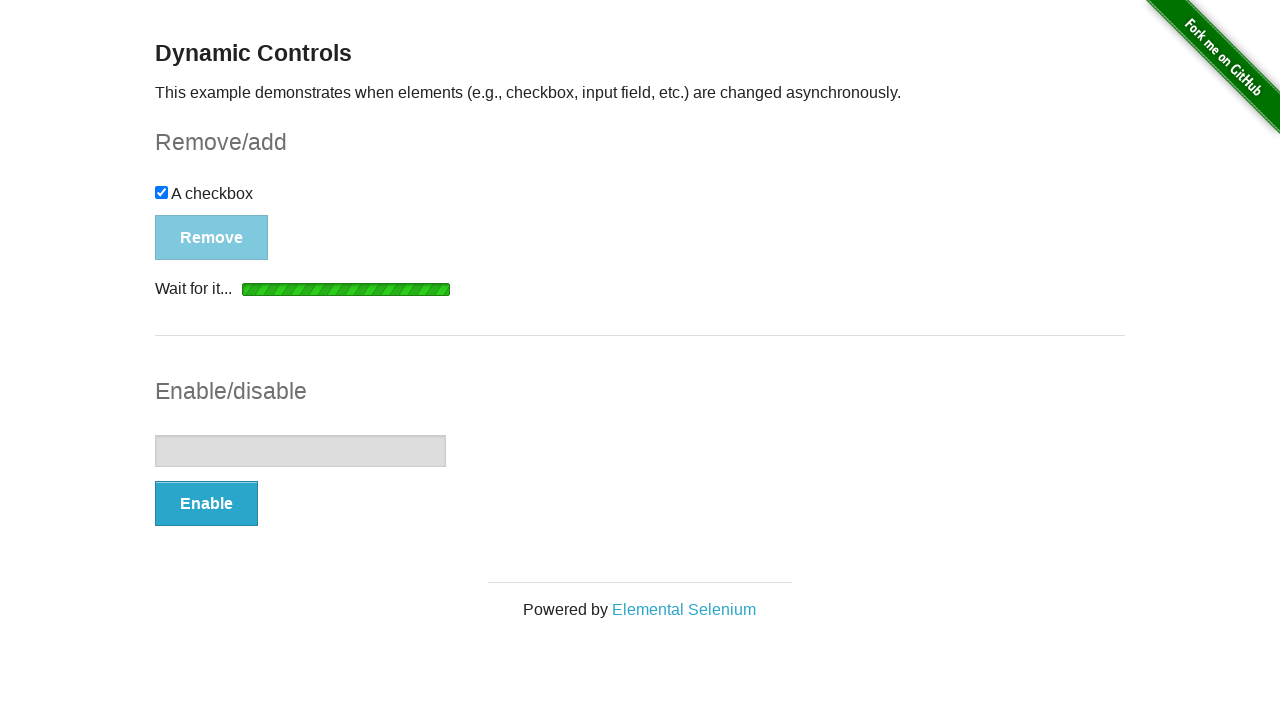

Confirmation message 'It's gone!' appeared
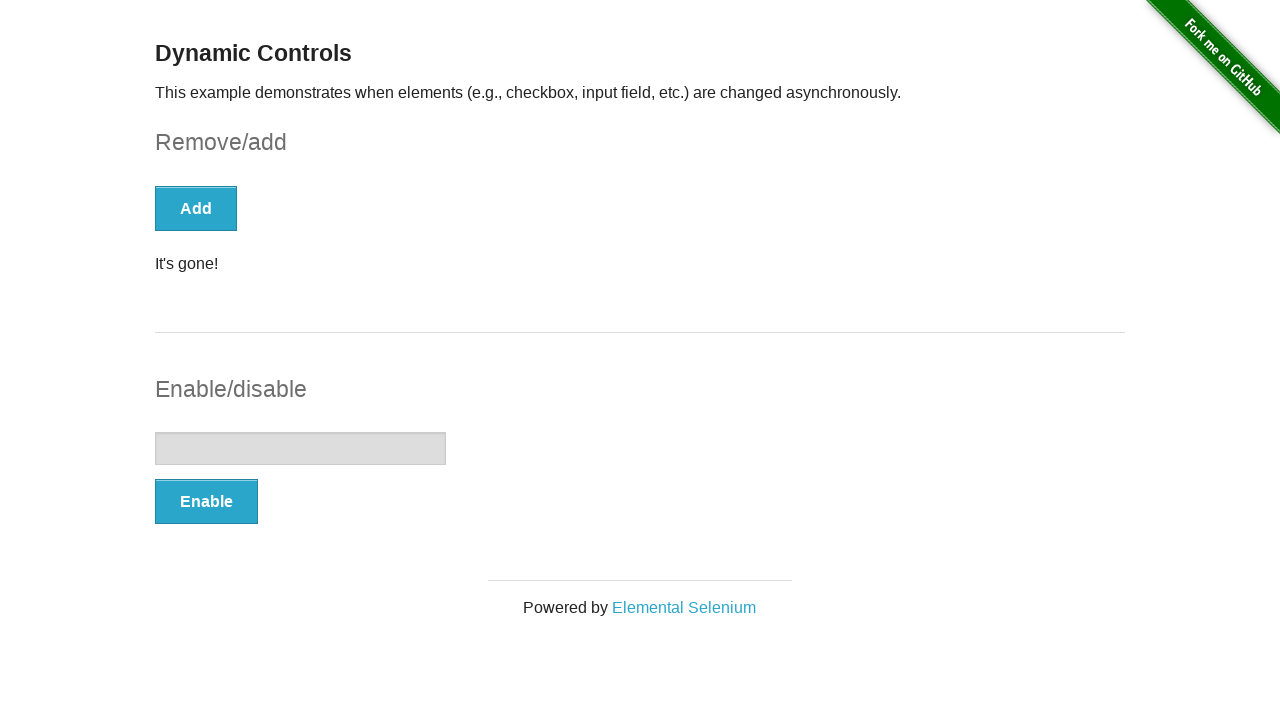

Clicked the Add button to restore the checkbox at (196, 208) on button[onclick='swapCheckbox()']
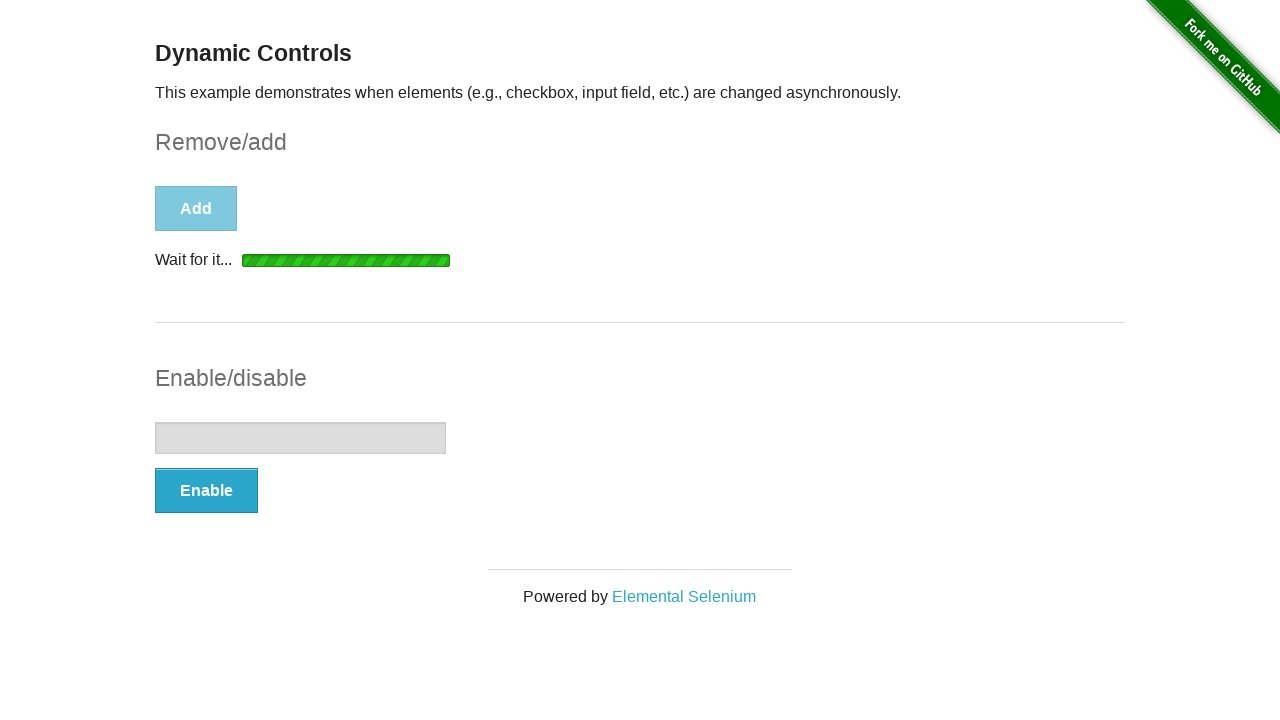

Confirmation message 'It's back!' appeared
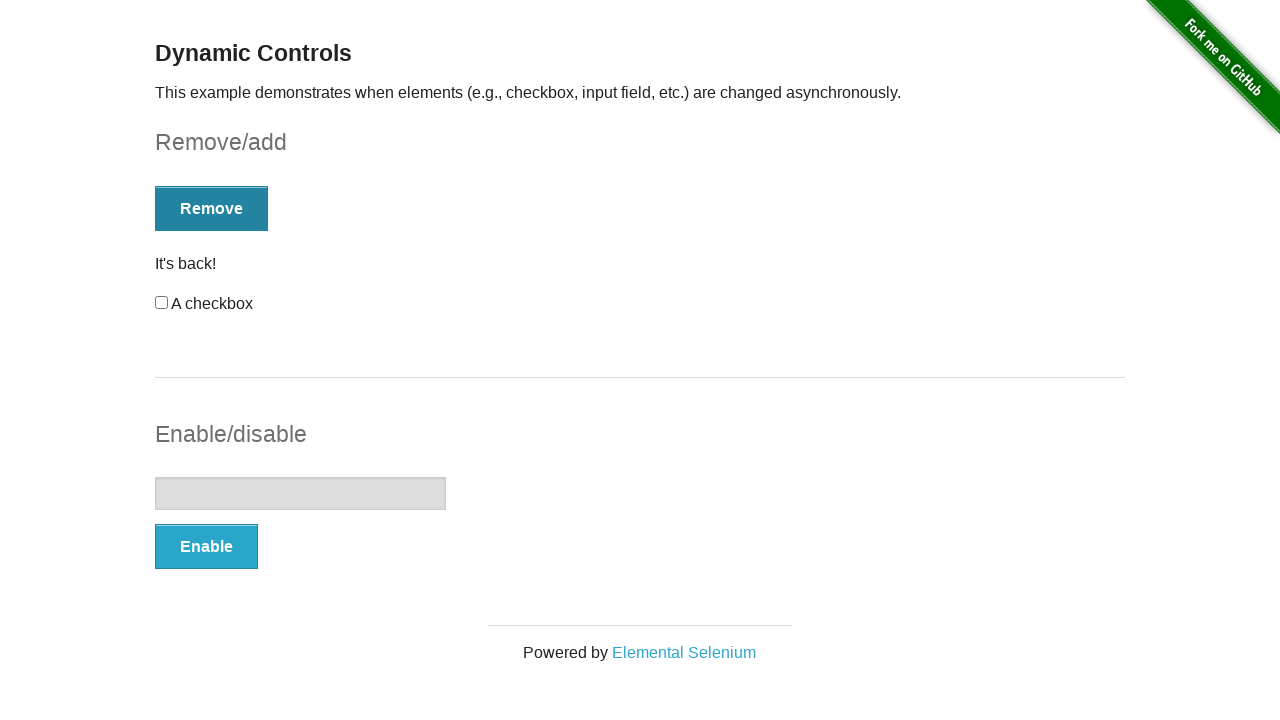

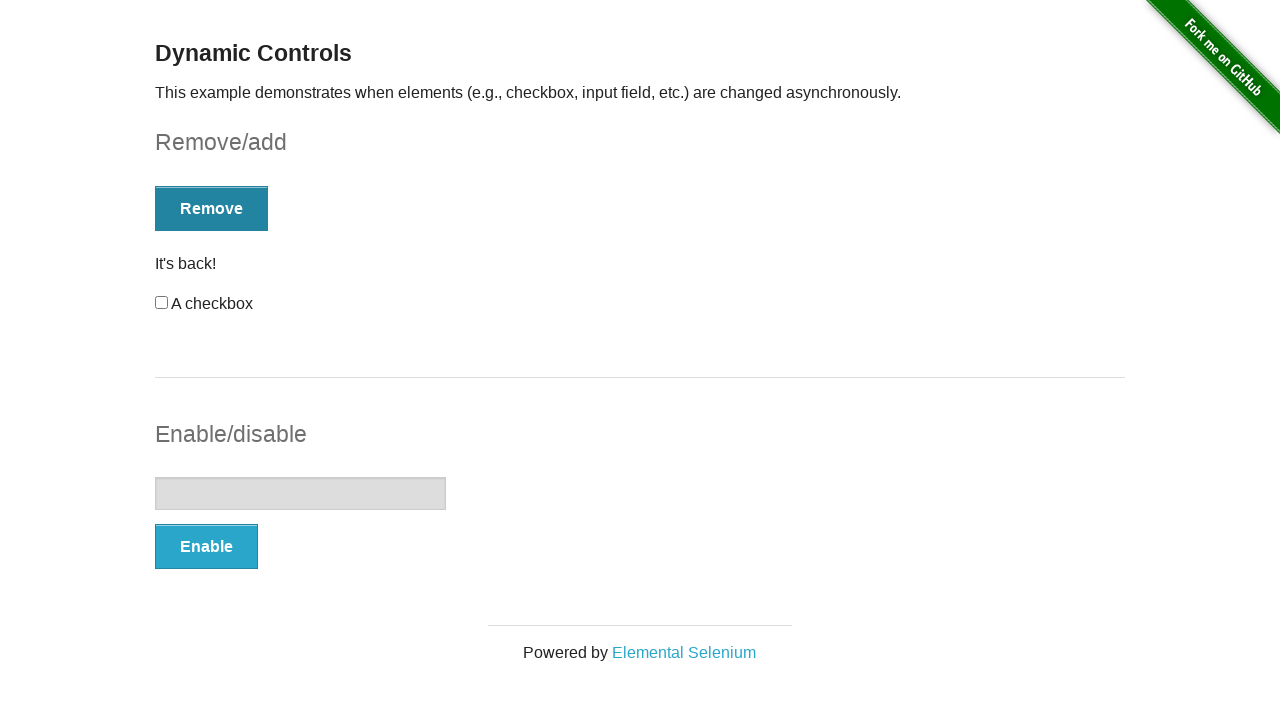